Tests method chaining approach for finding elements, clearing them, and typing text using various selector strategies

Starting URL: https://seleniumbase.io/demo_page

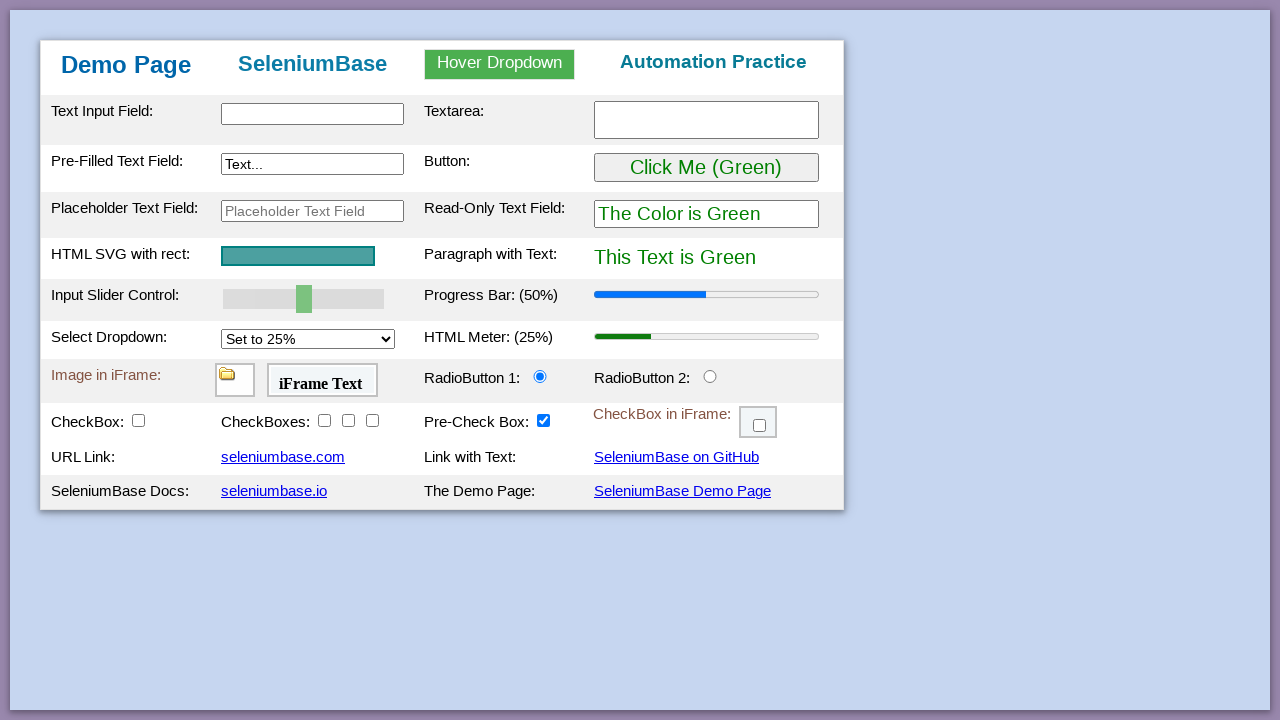

Cleared textarea with id selector on #myTextarea
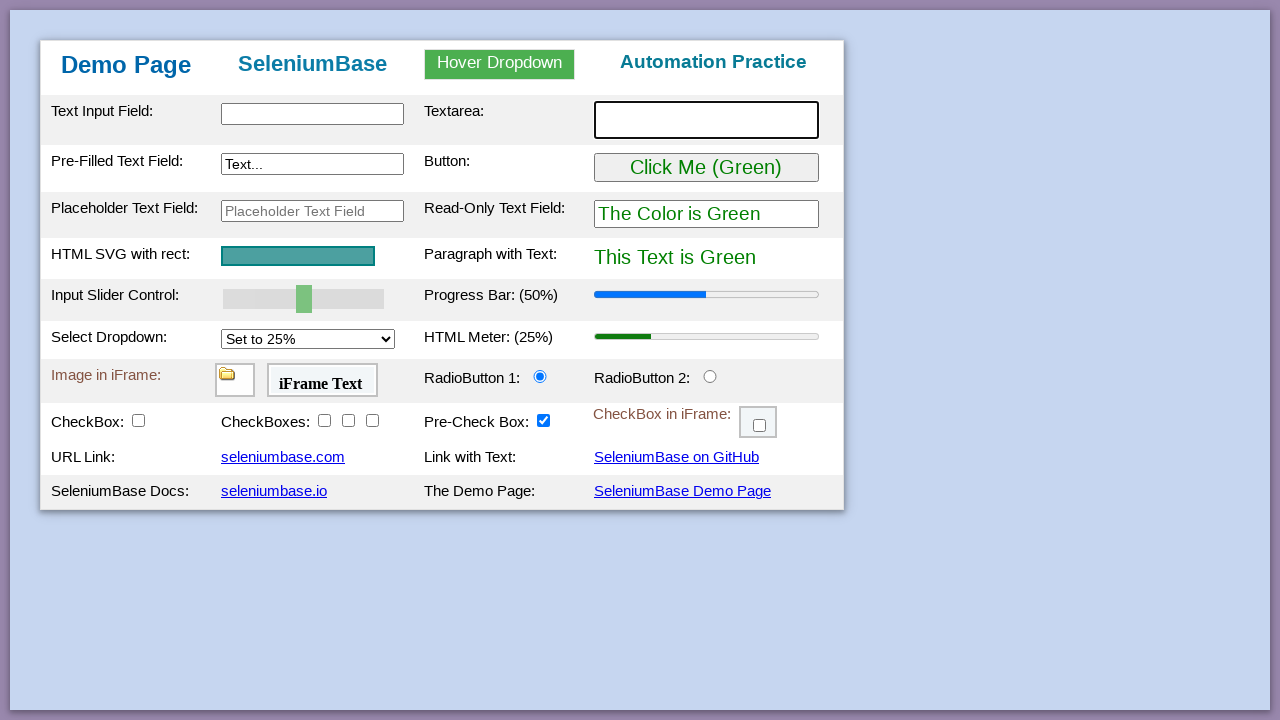

Typed 'id' in textarea using id selector on #myTextarea
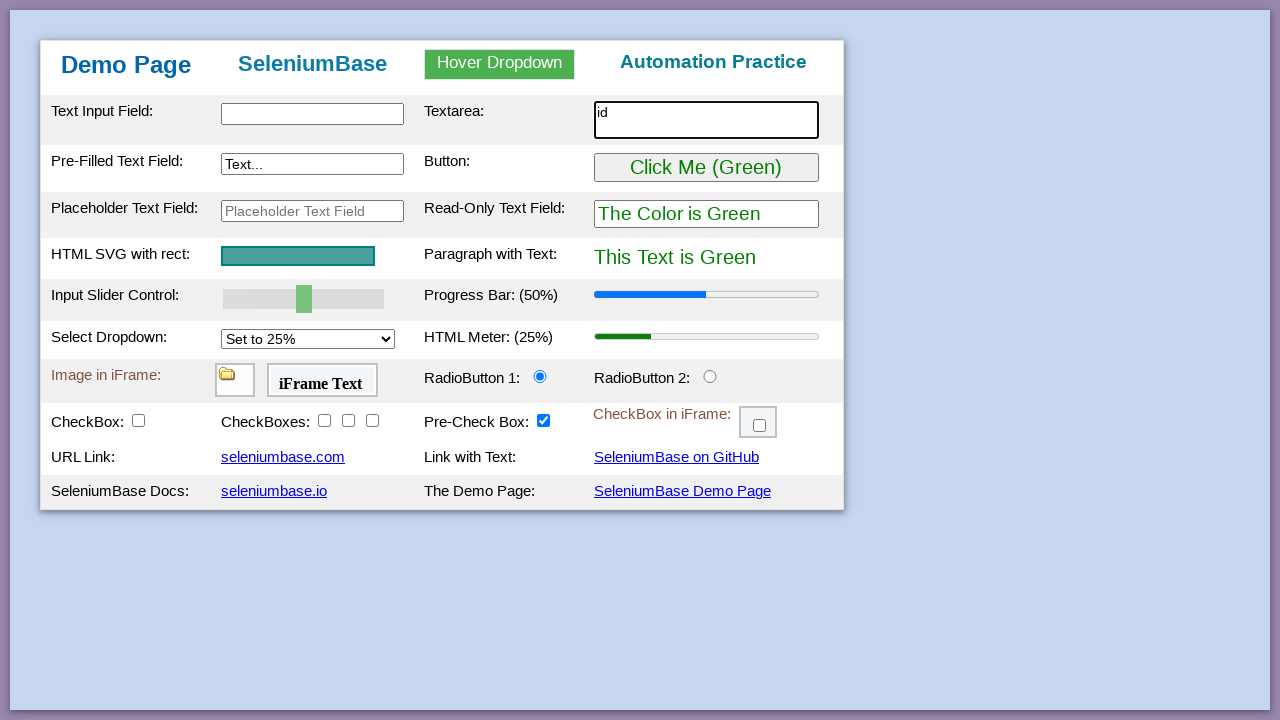

Cleared textarea with name selector on [name='textareaName']
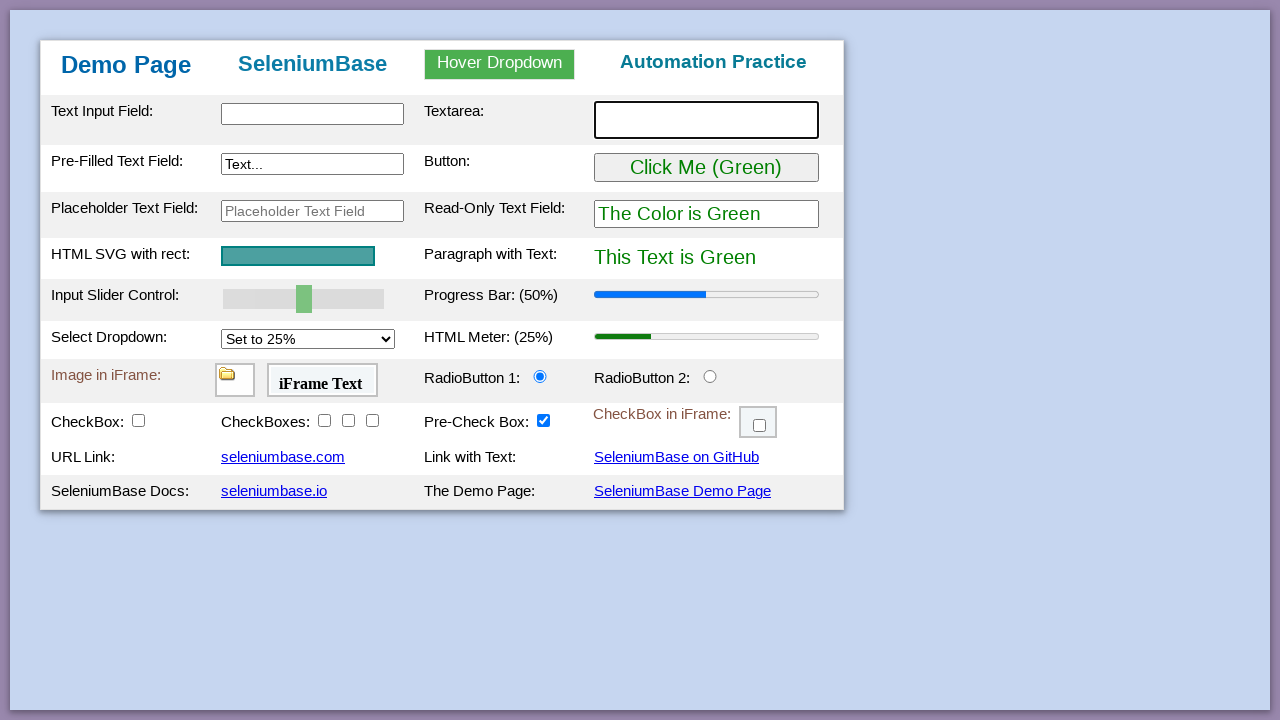

Typed 'name' in textarea using name selector on [name='textareaName']
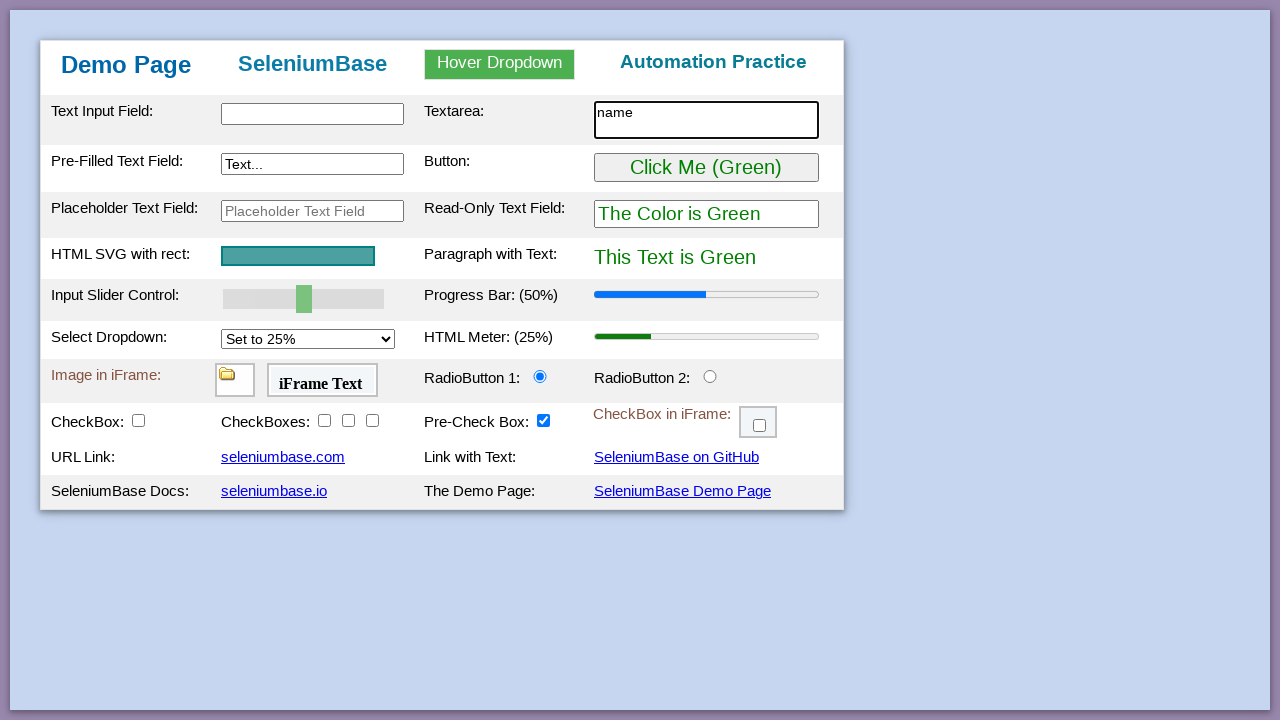

Cleared textarea with class selector on .textareaClass
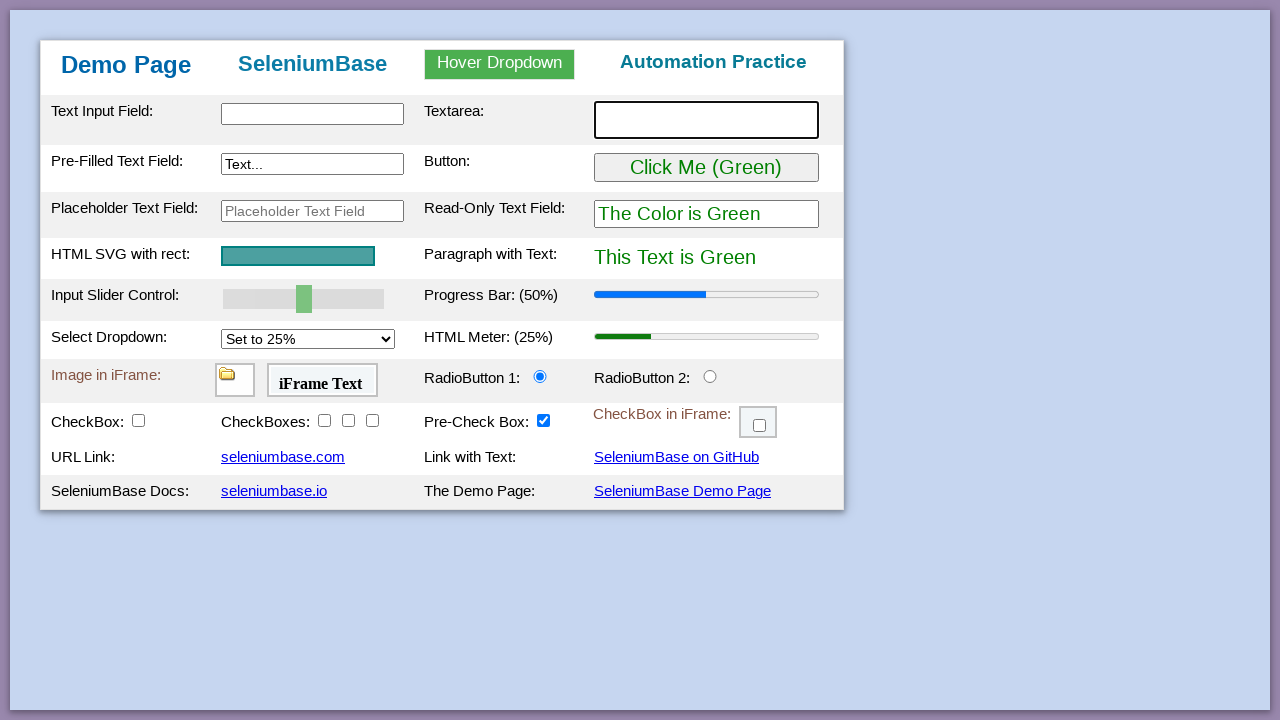

Typed 'class name' in textarea using class selector on .textareaClass
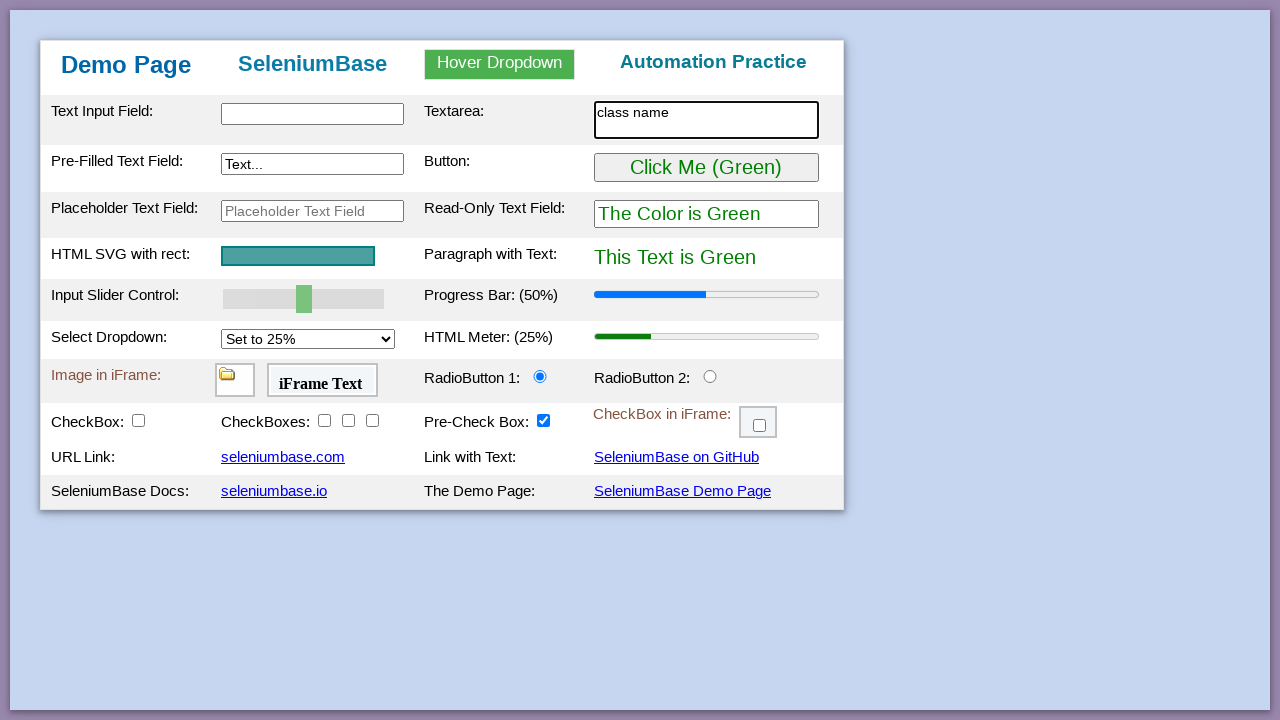

Cleared textarea with CSS selector on #myTextarea
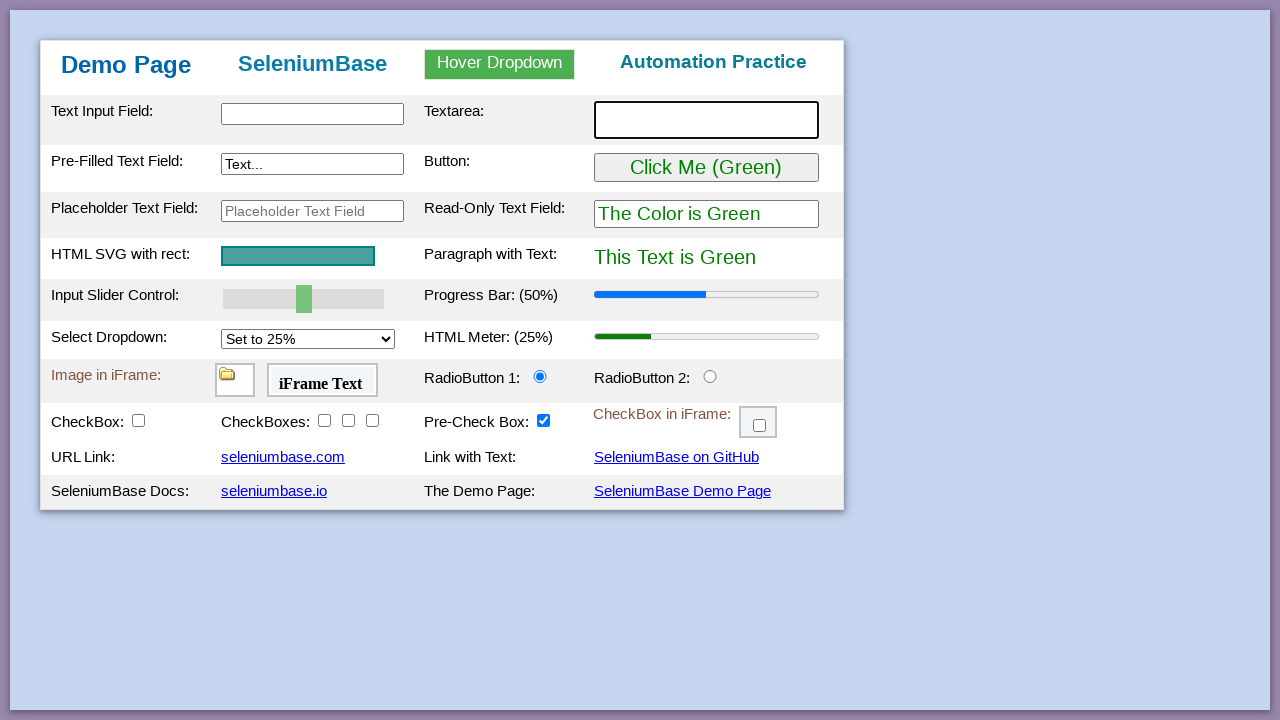

Typed 'css' in textarea using CSS selector on #myTextarea
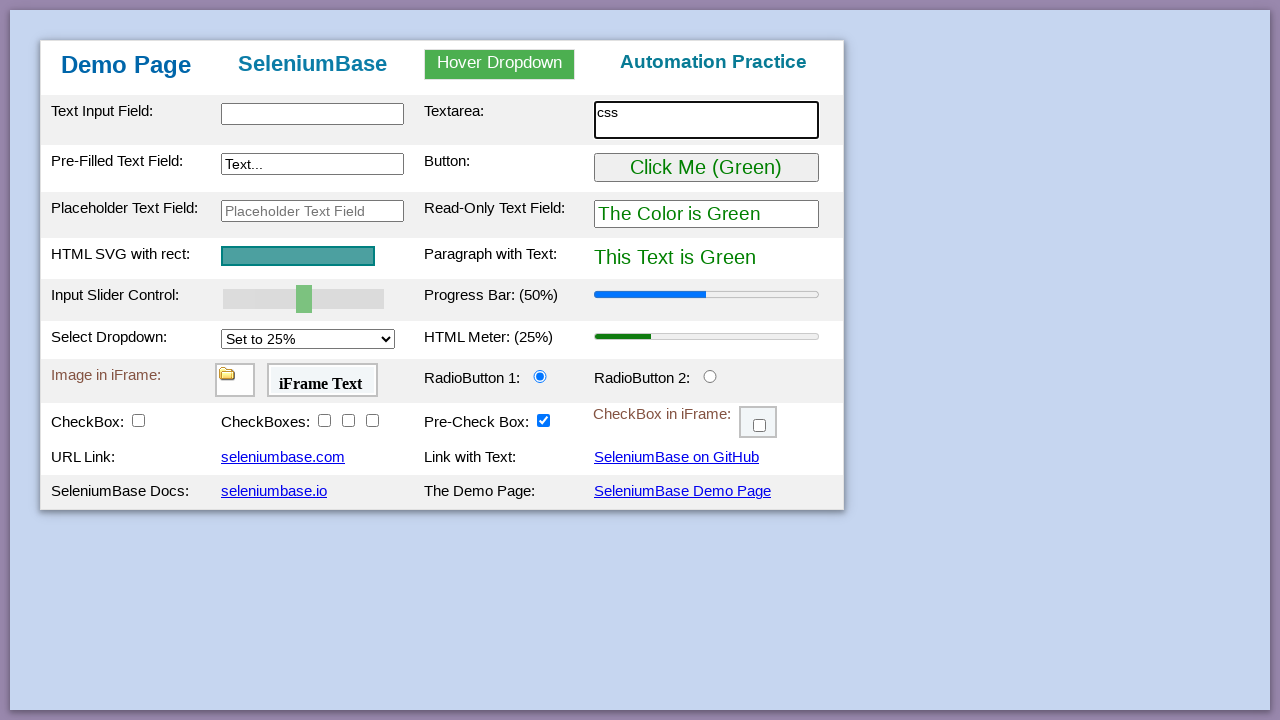

Cleared textarea with XPath selector on //textarea[@id='myTextarea']
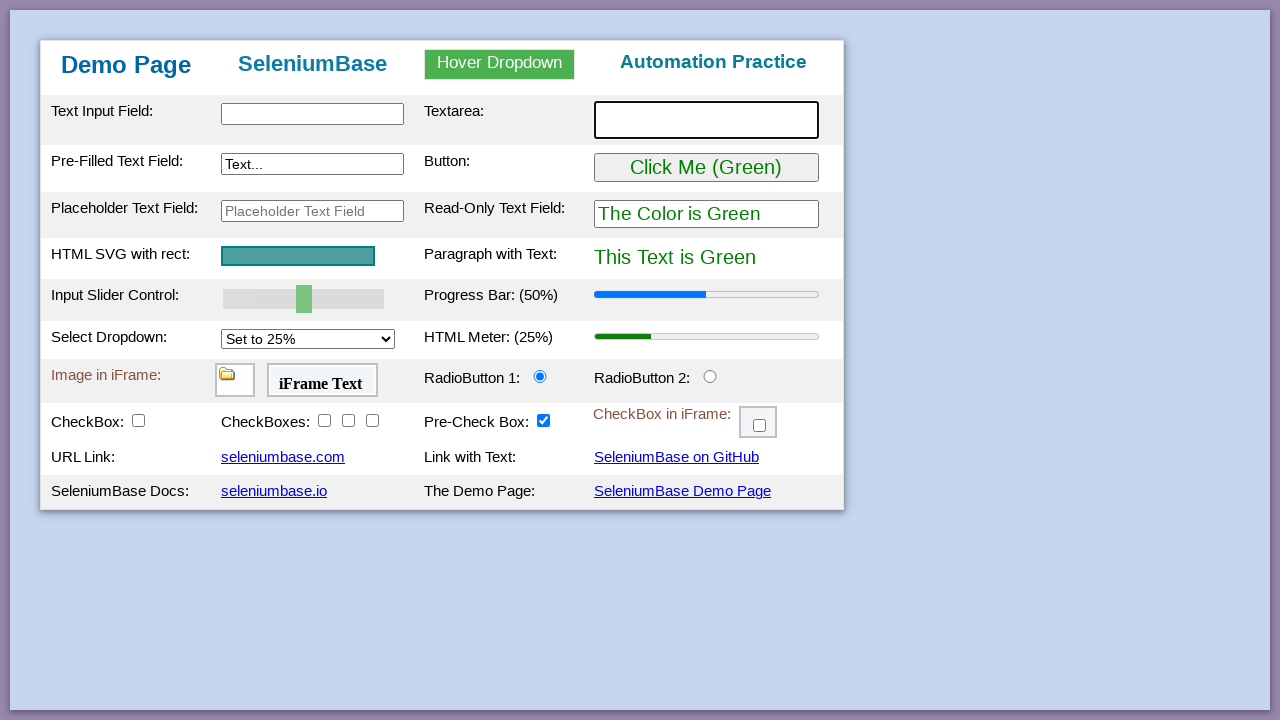

Typed 'xpath' in textarea using XPath selector on //textarea[@id='myTextarea']
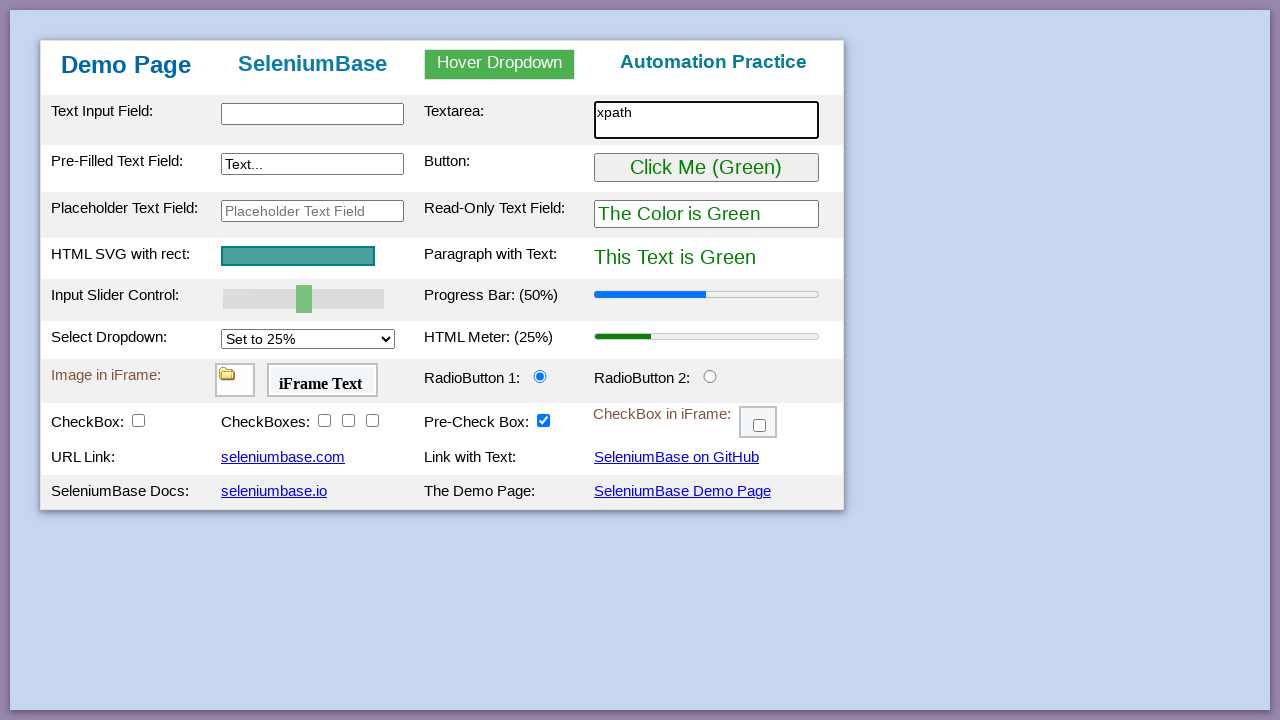

Clicked link by exact text 'seleniumbase.com' at (283, 457) on text=seleniumbase.com
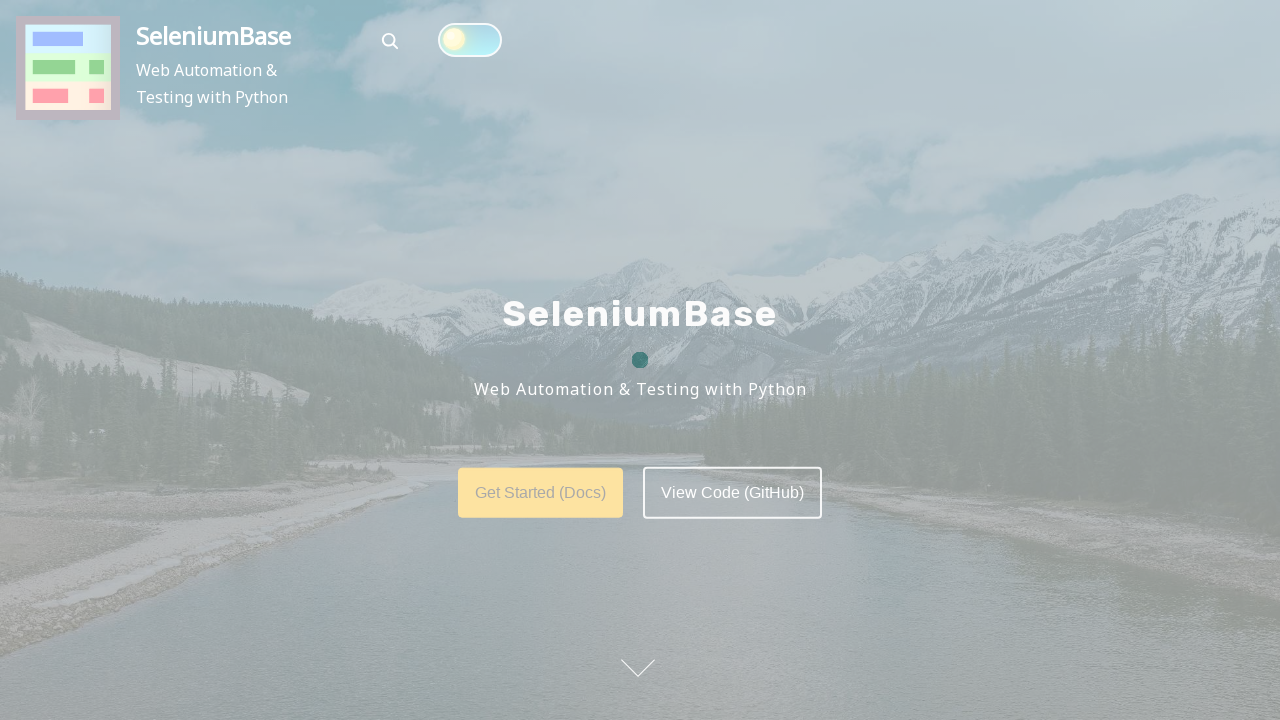

Navigated to https://seleniumbase.io/demo_page
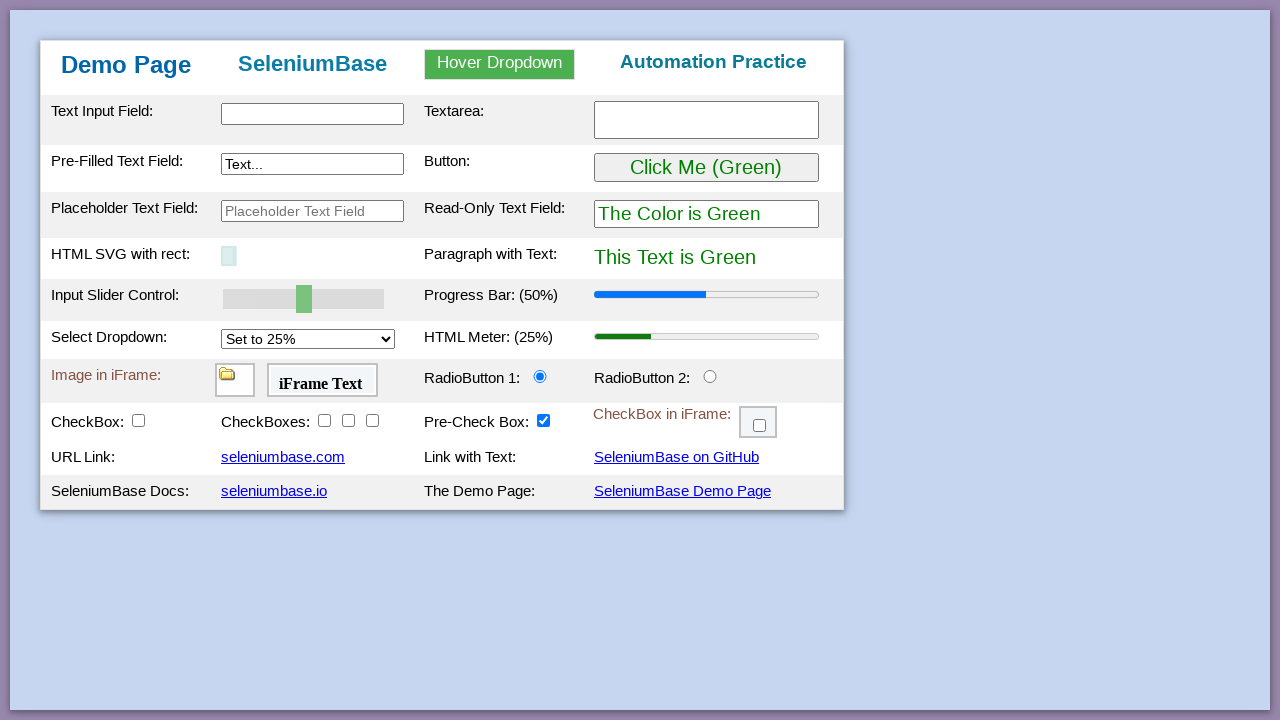

Clicked link by partial text 'se.com' at (283, 457) on a:has-text('se.com')
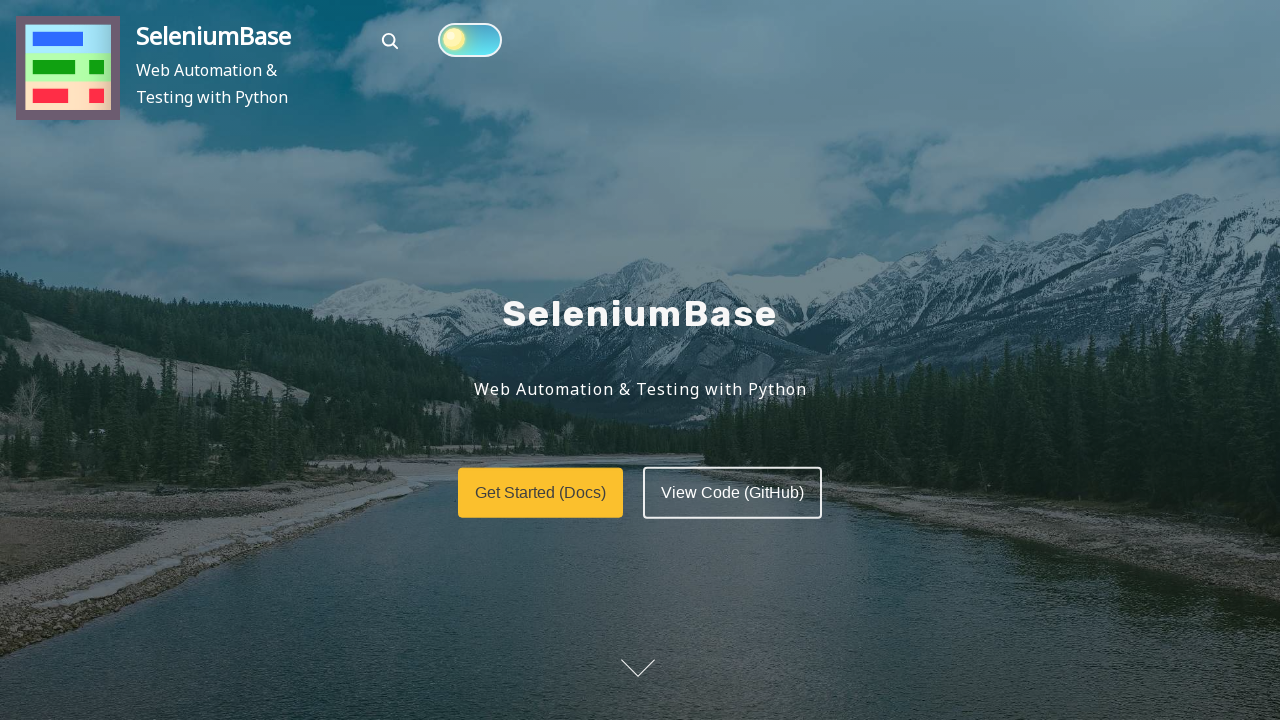

Navigated back to https://seleniumbase.io/demo_page
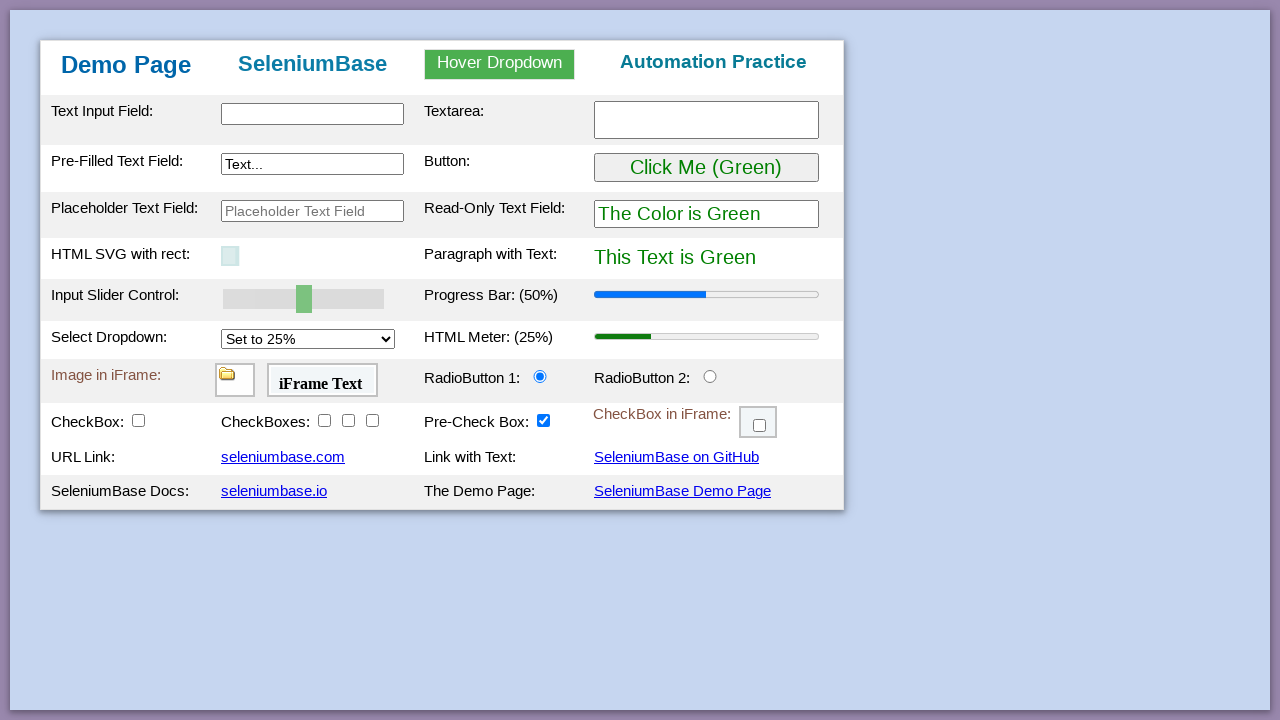

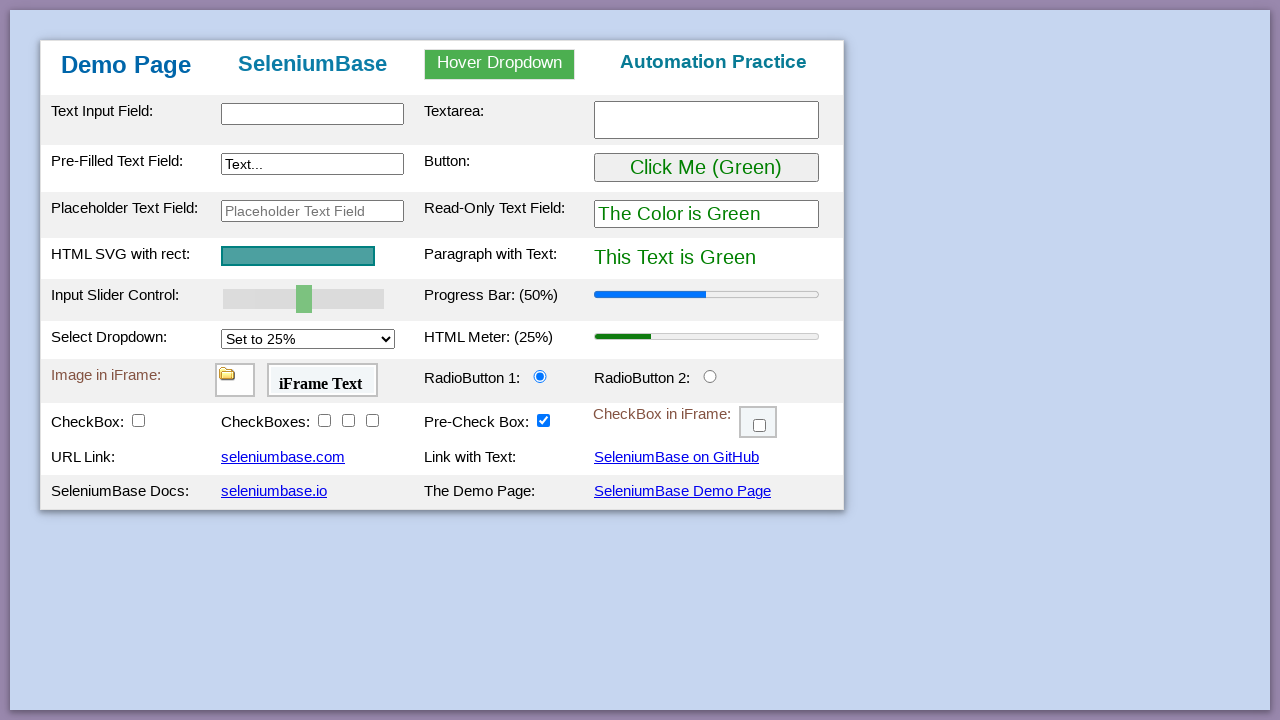